Tests drag-and-drop functionality on a sortable grid by switching to grid view and dragging the "One" element to the position of the "Nine" element.

Starting URL: https://demoqa.com/sortable

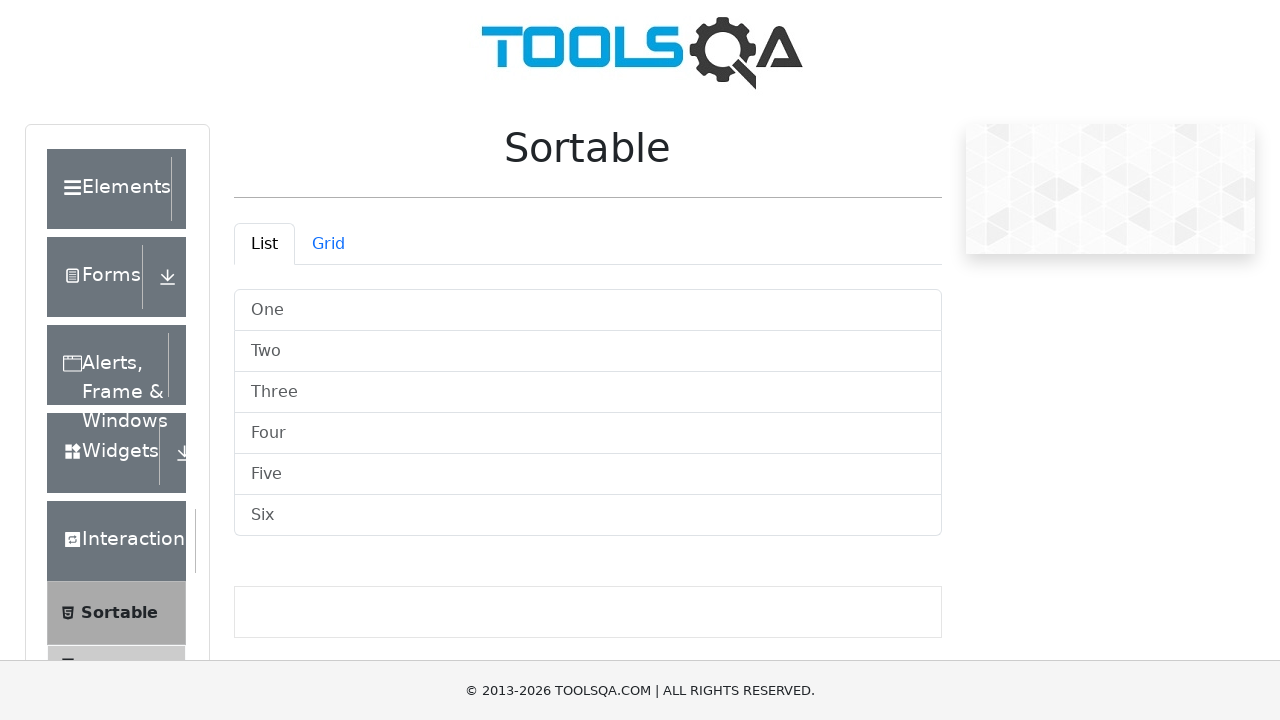

Scrolled Grid tab into view
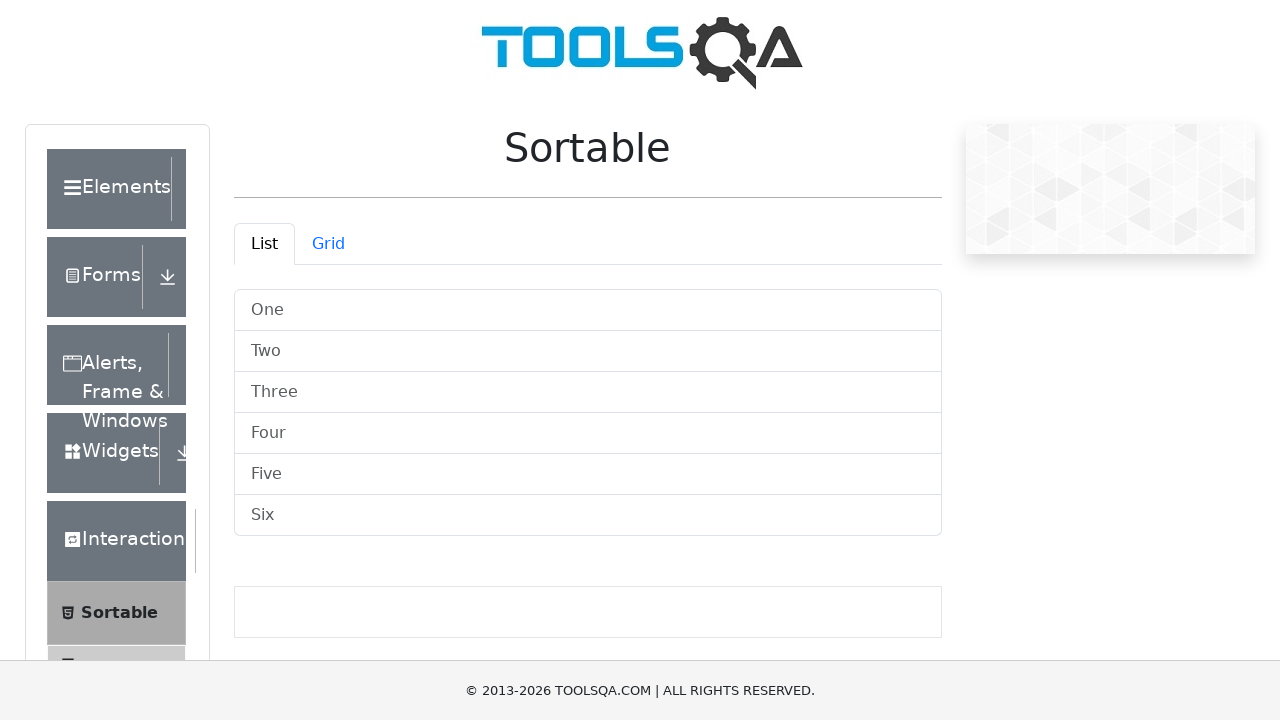

Clicked Grid tab to switch to grid view at (328, 244) on #demo-tab-grid
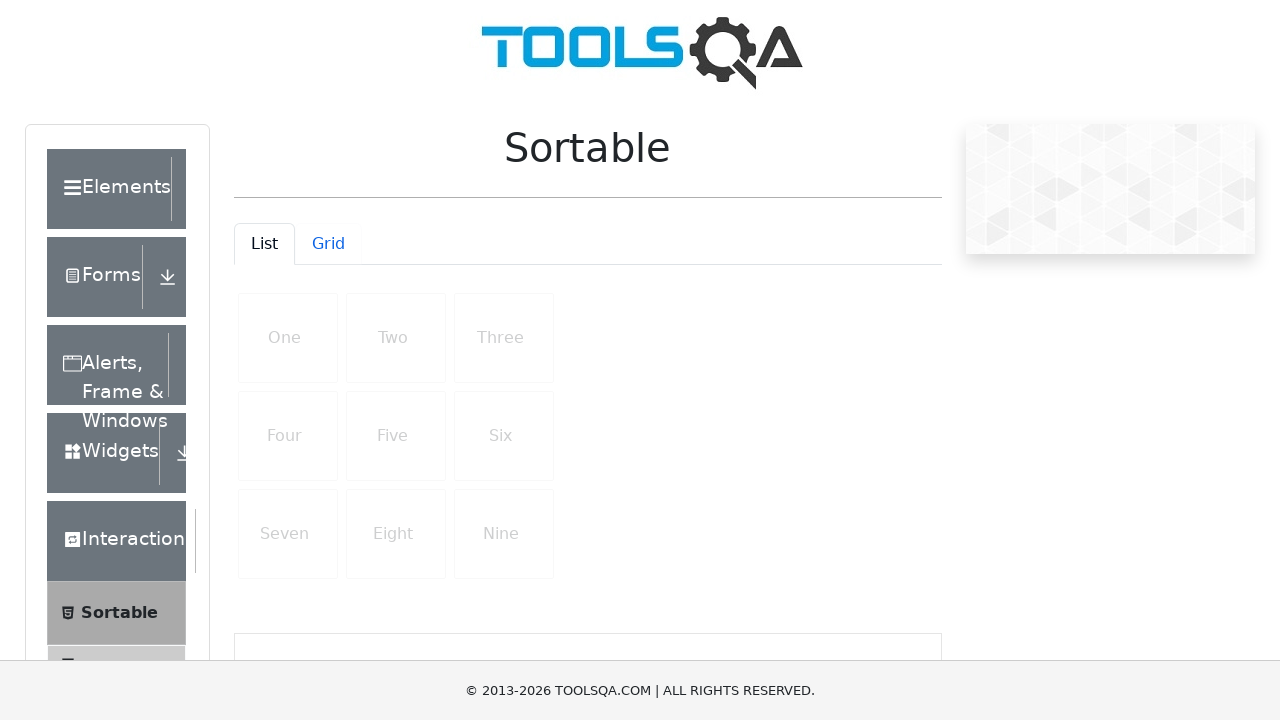

Grid view is now active
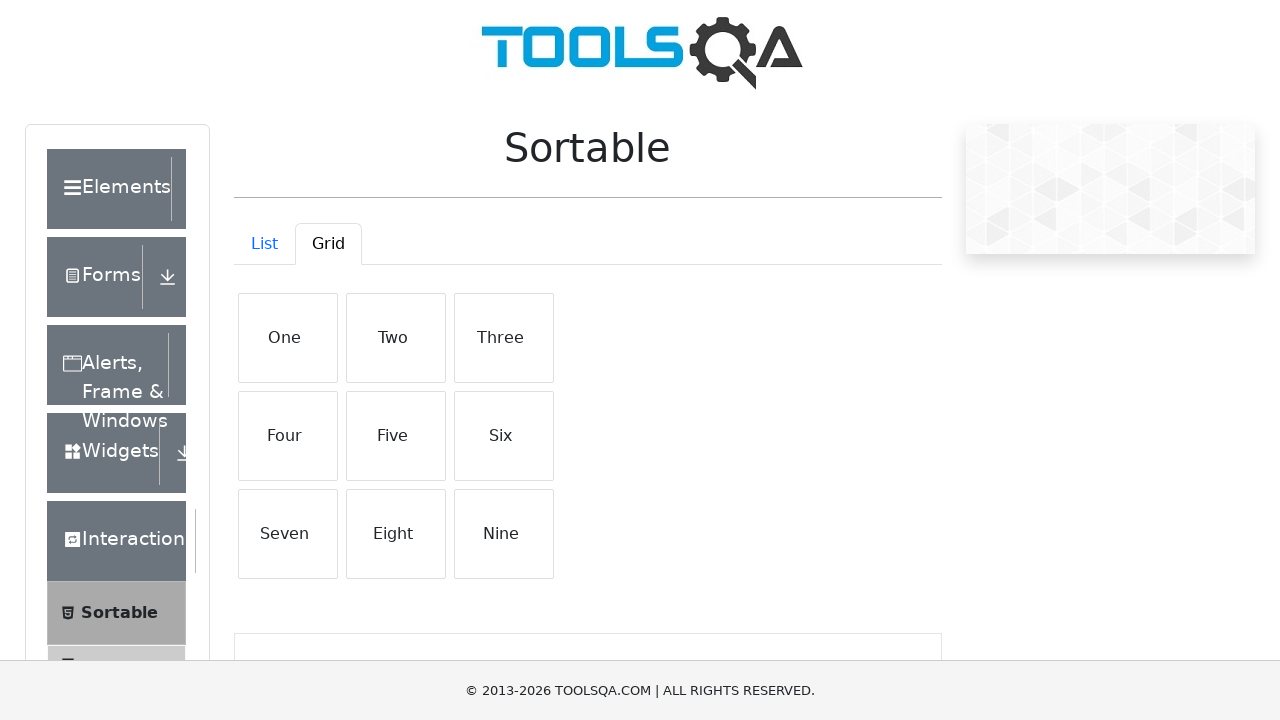

Located the 'One' element in grid view
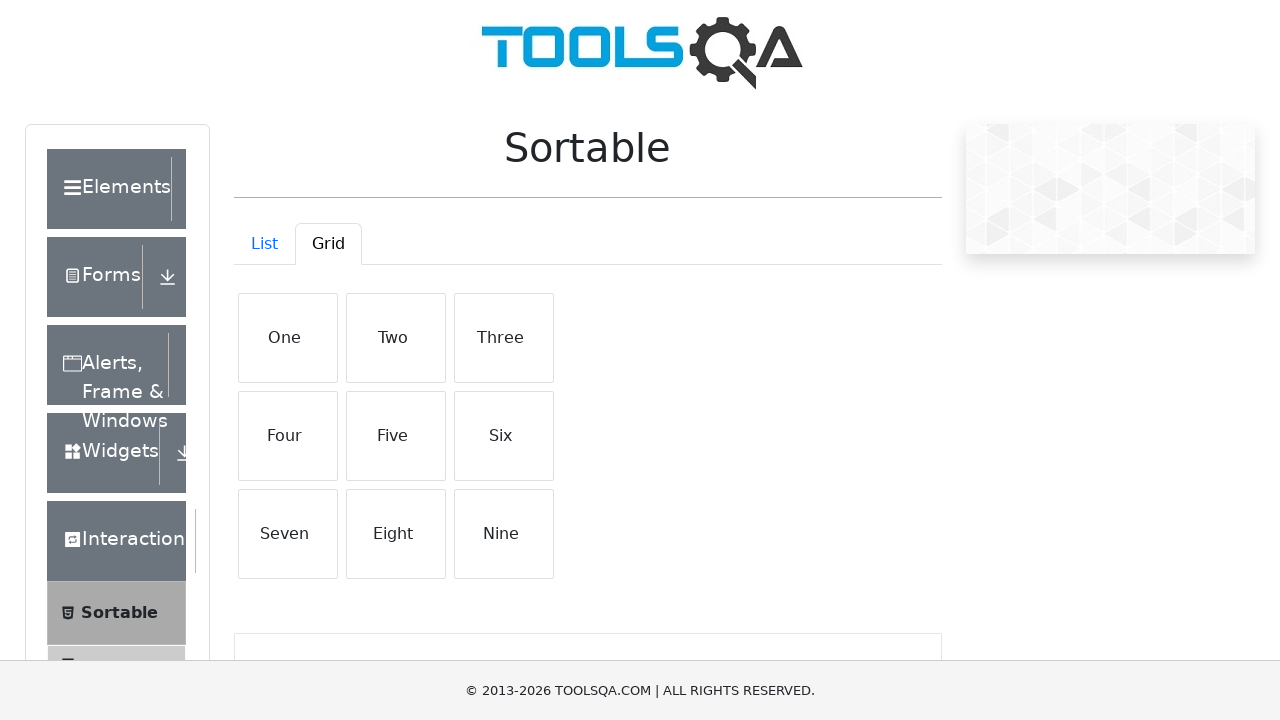

Located the 'Nine' element in grid view
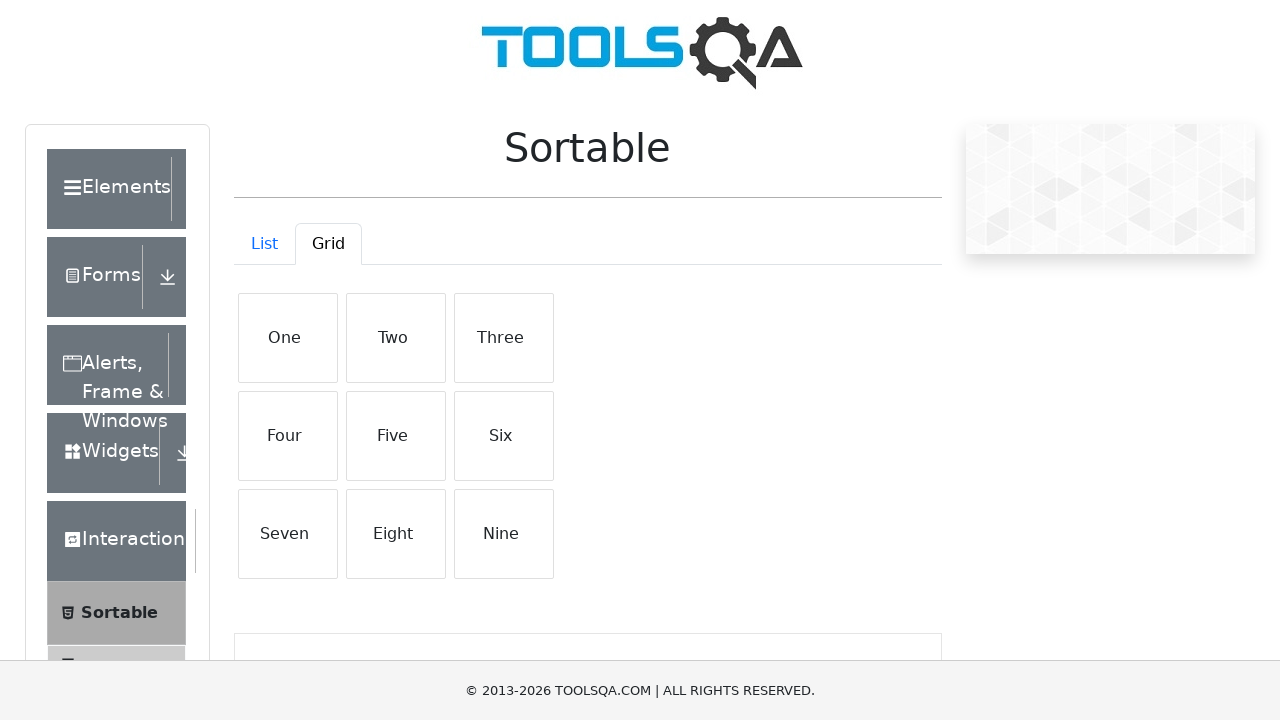

Dragged 'One' element to 'Nine' position at (504, 534)
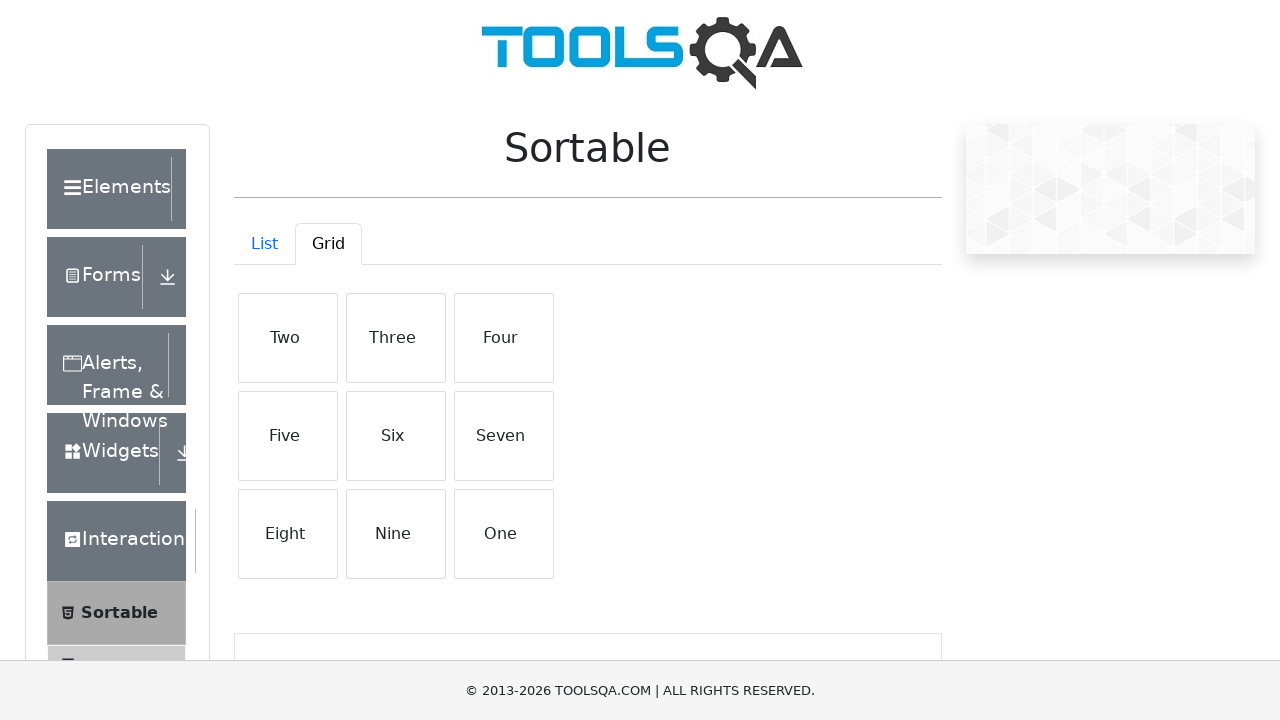

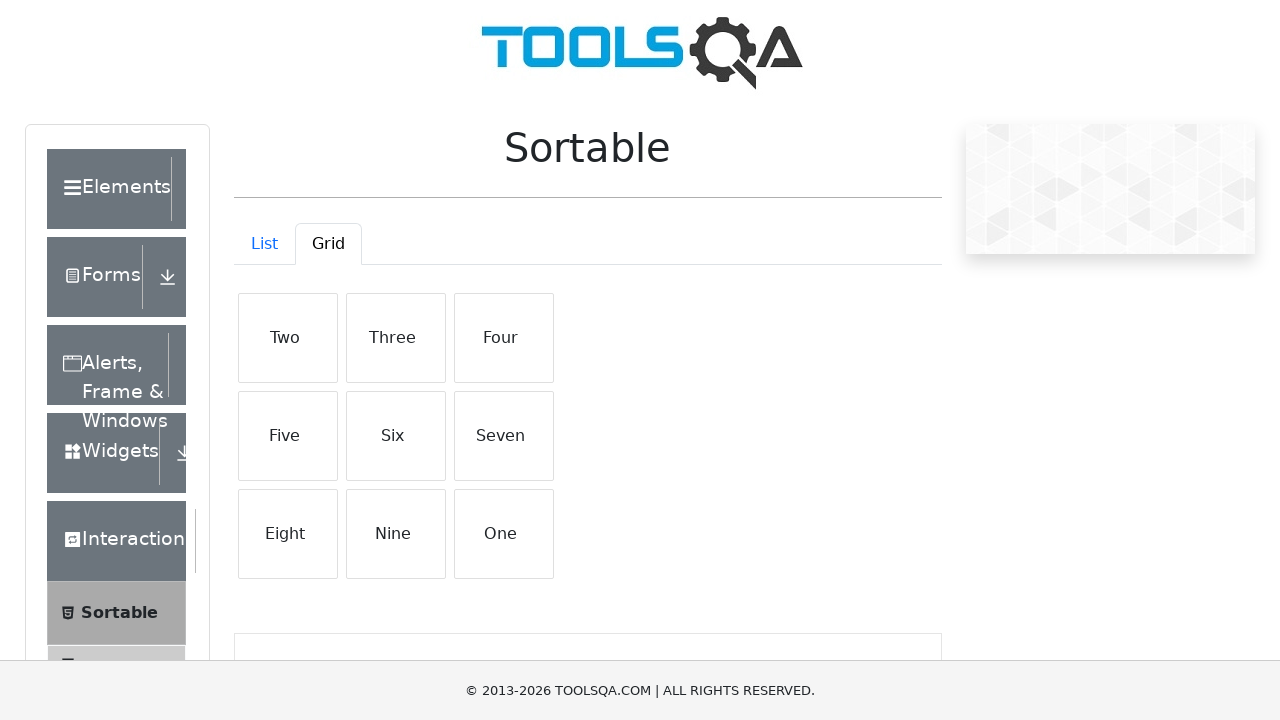